Navigates to a cricket schedule page and clicks a toggle switch button to change the view, then verifies the matches table loads.

Starting URL: https://www.cricketlineguru.com/cricket-schedule/upcoming/all

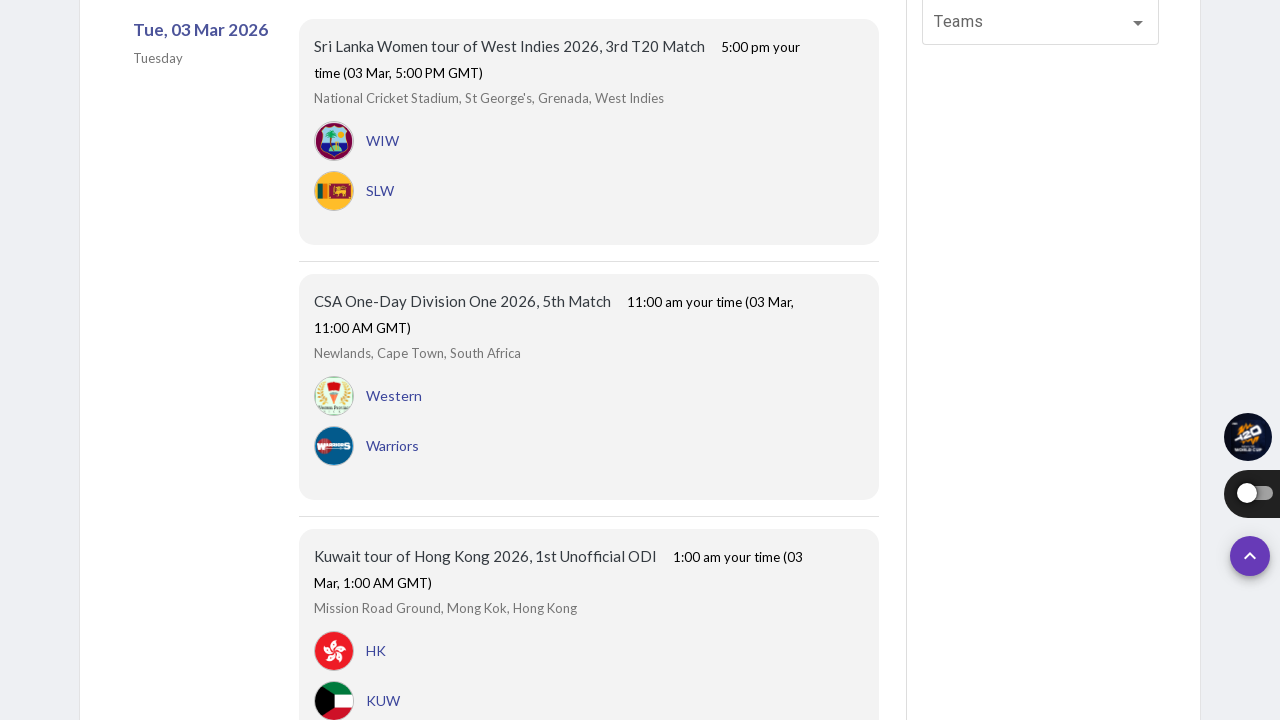

Toggle container loaded
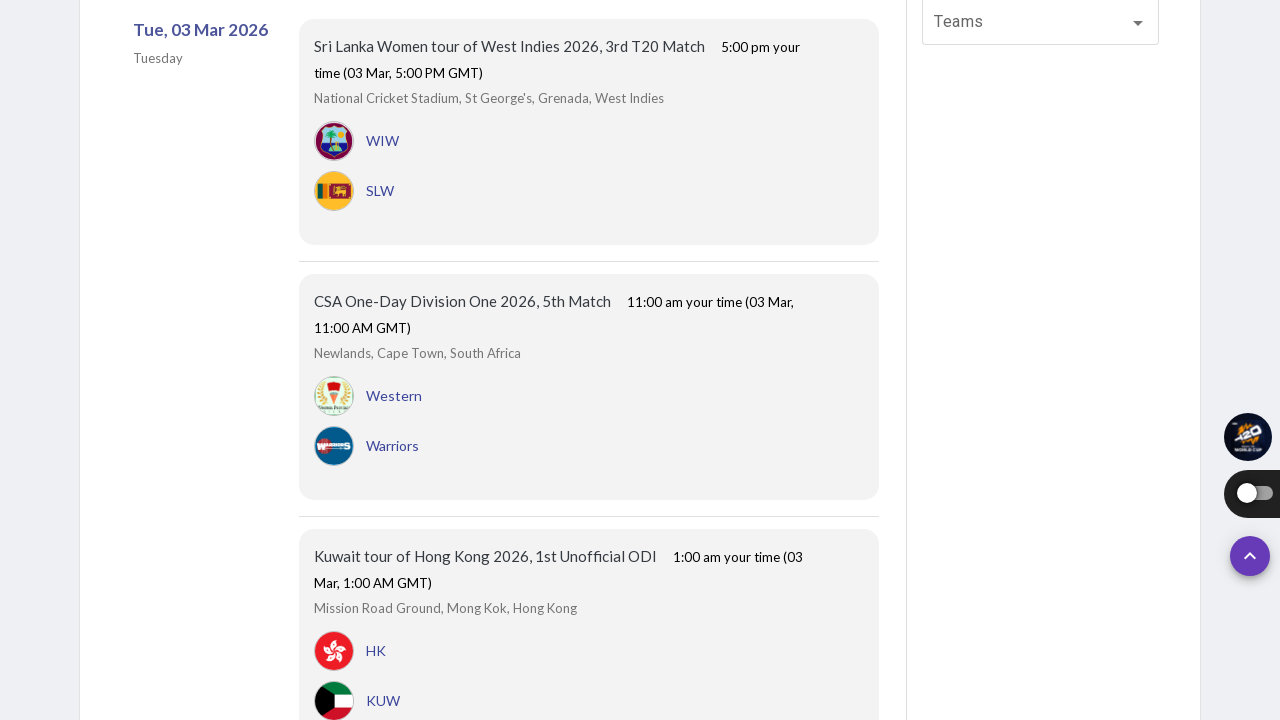

Located toggle switch button
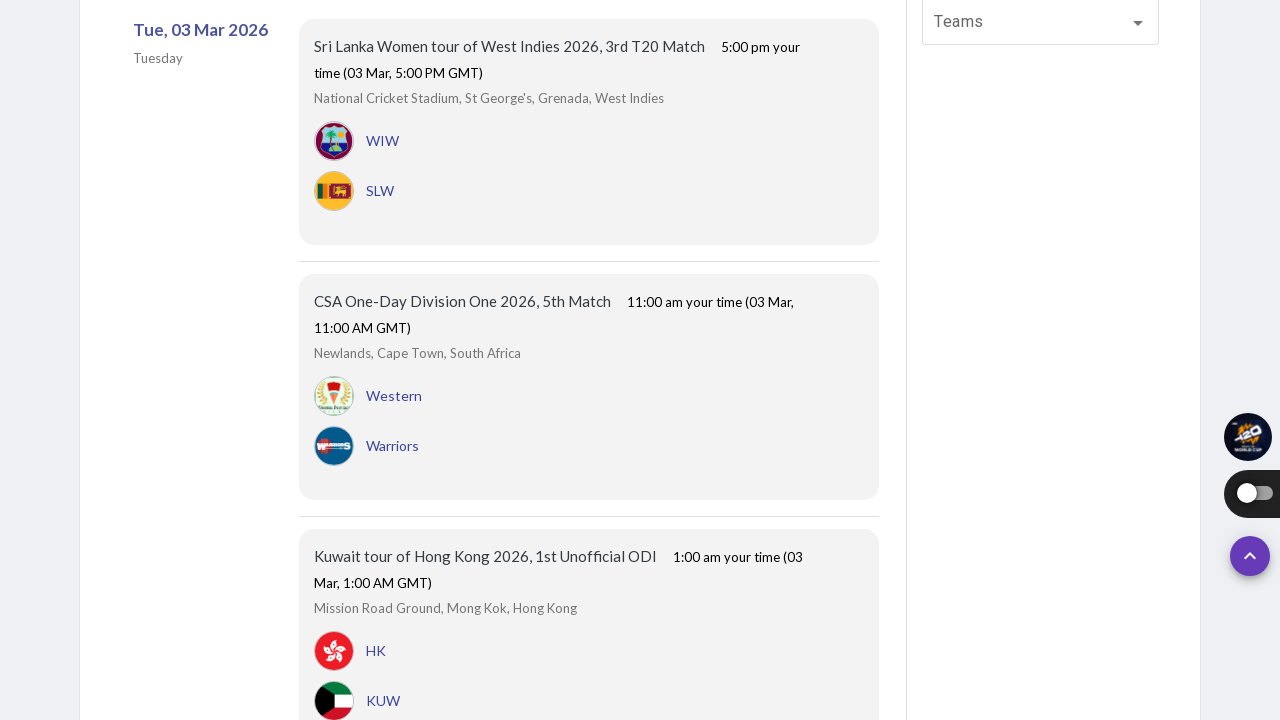

Scrolled toggle switch button into view
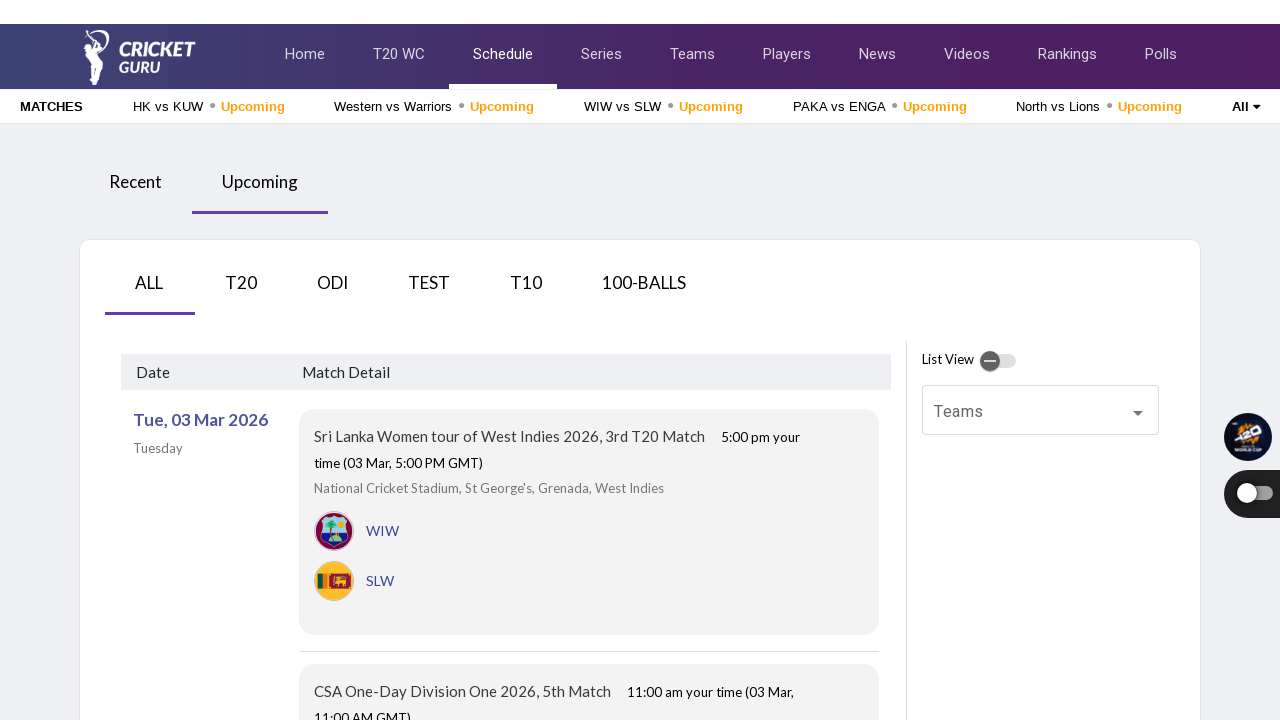

Clicked toggle switch button to change view at (998, 361) on div.col-sm-12.d-none.d-md-block button[role='switch']
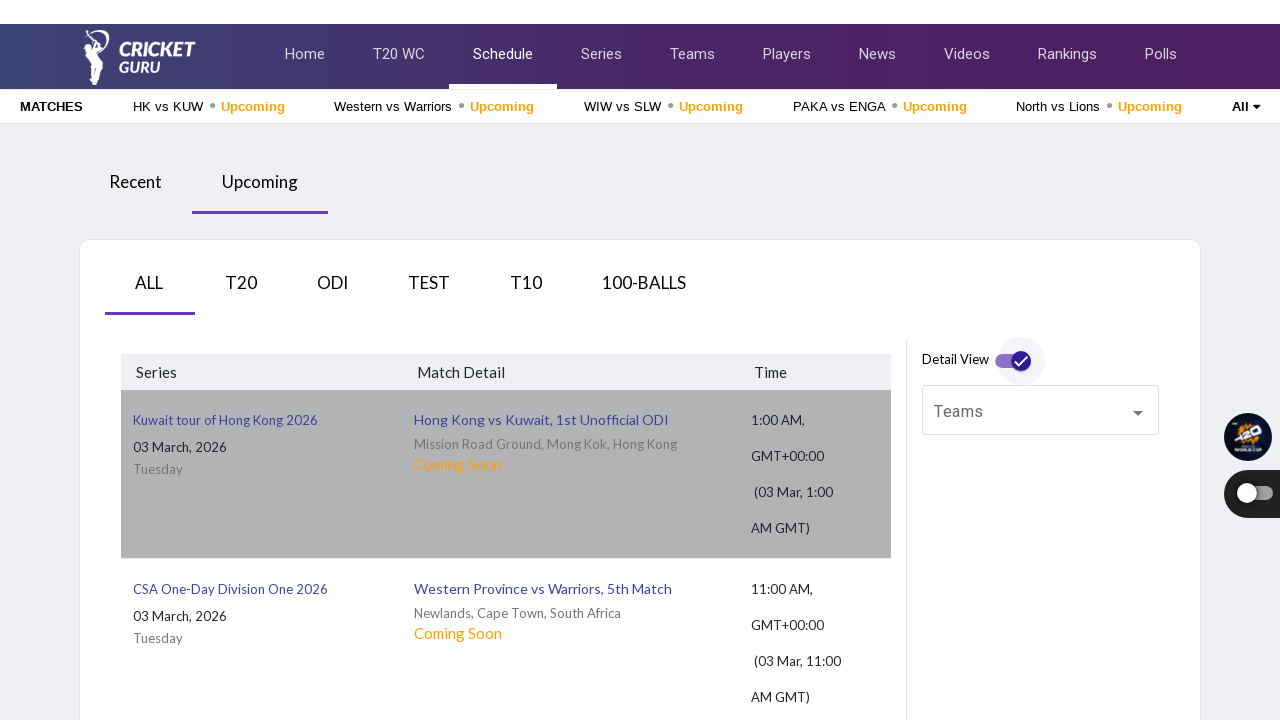

Matches table loaded after toggle
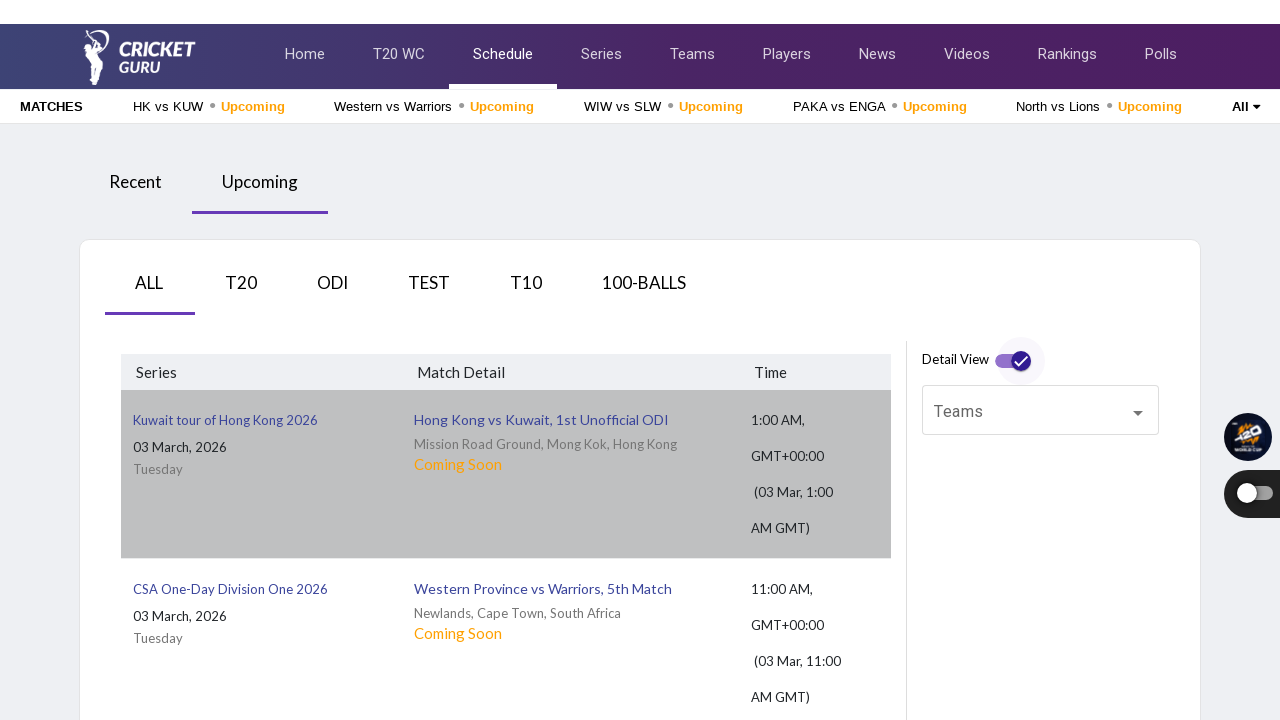

Verified match rows are displayed in table
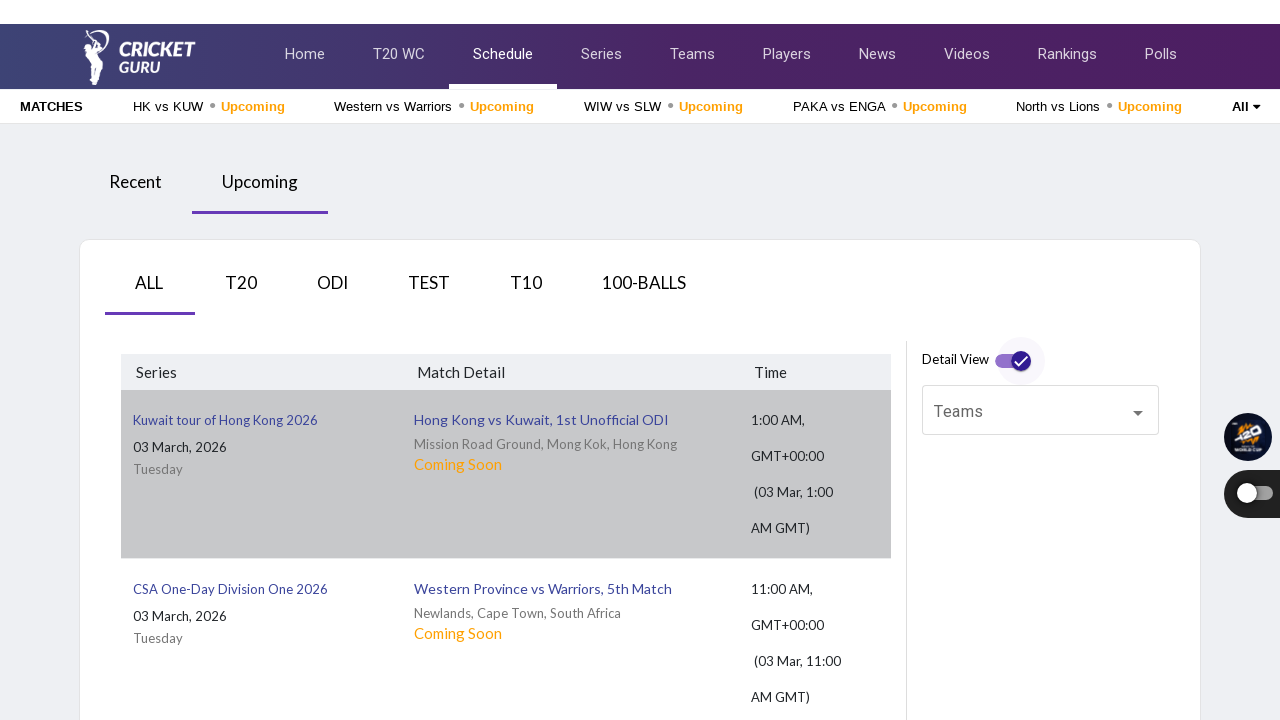

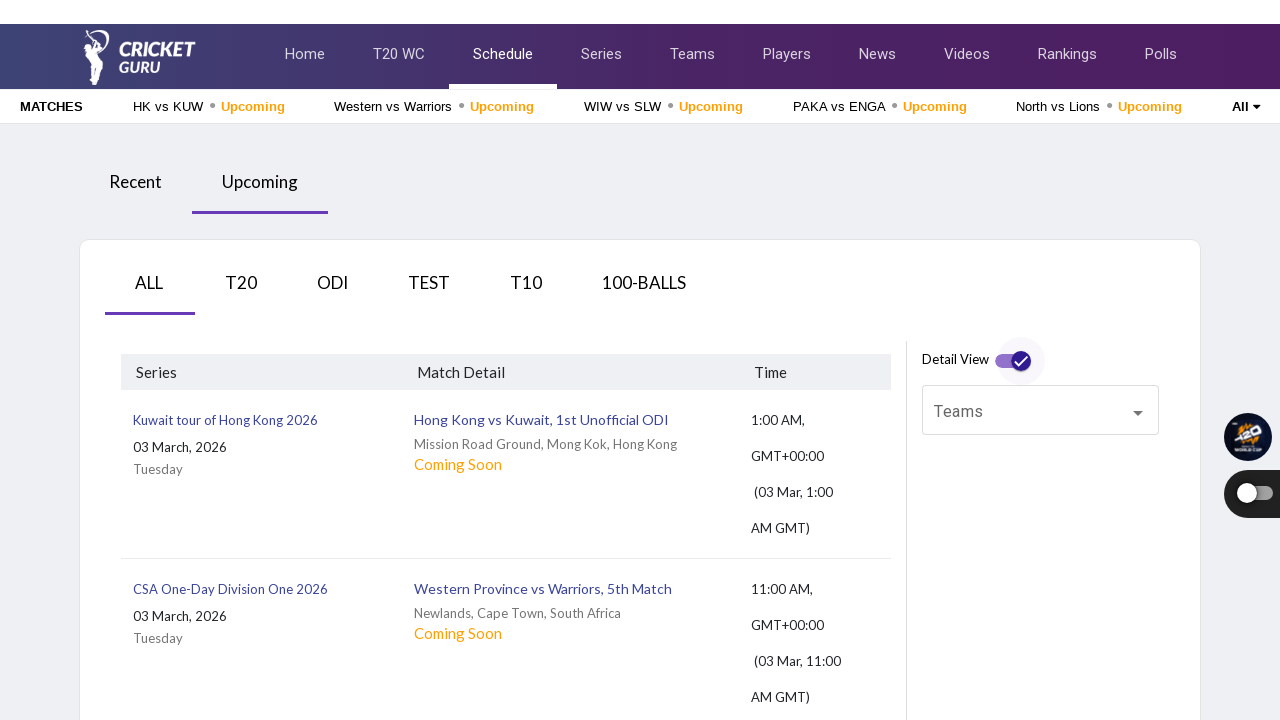